Tests form input functionality by entering text in name field, copying it, clearing the field, and pasting into email field

Starting URL: https://testautomationpractice.blogspot.com/

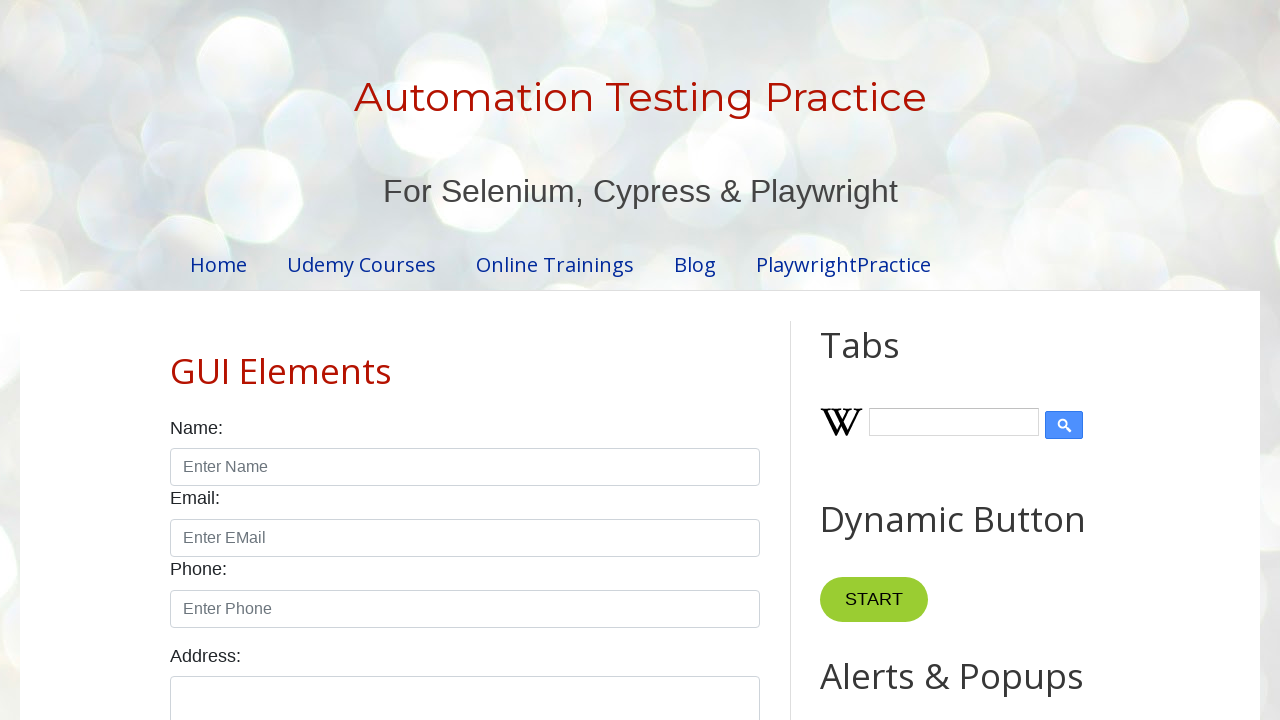

Filled name field with 'Govind' on input#name
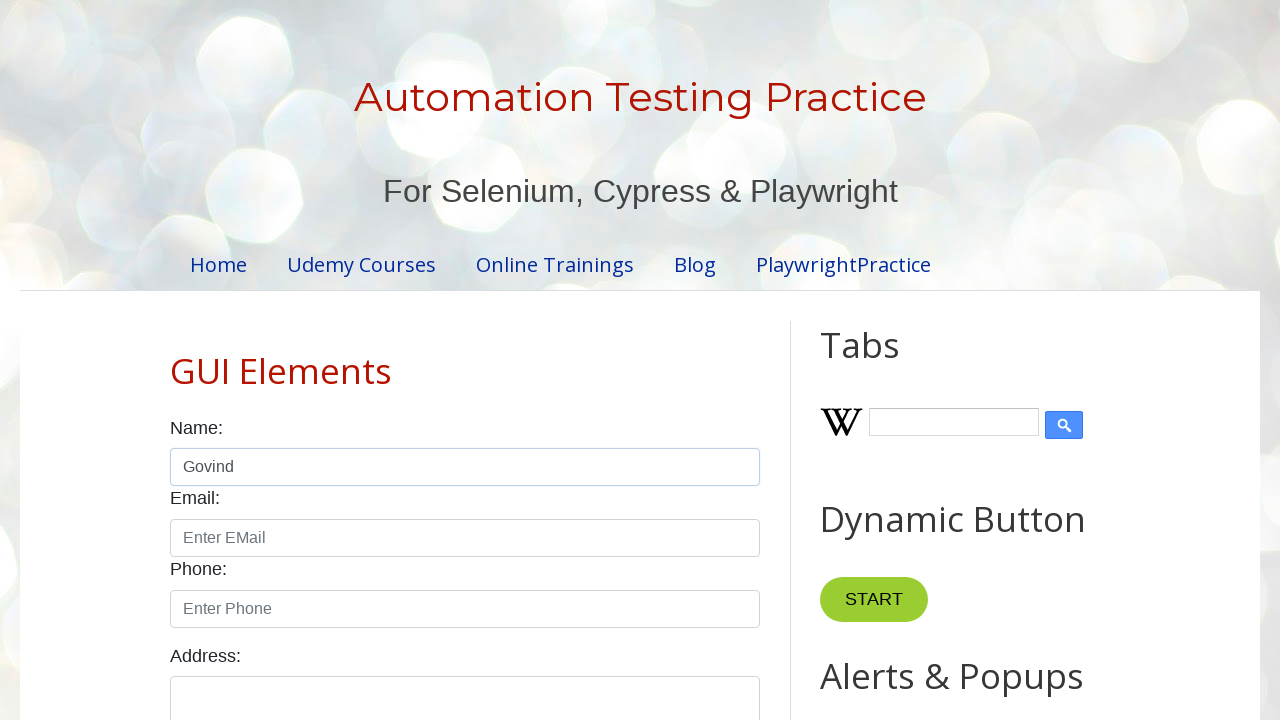

Selected all text in name field with Ctrl+A on input#name
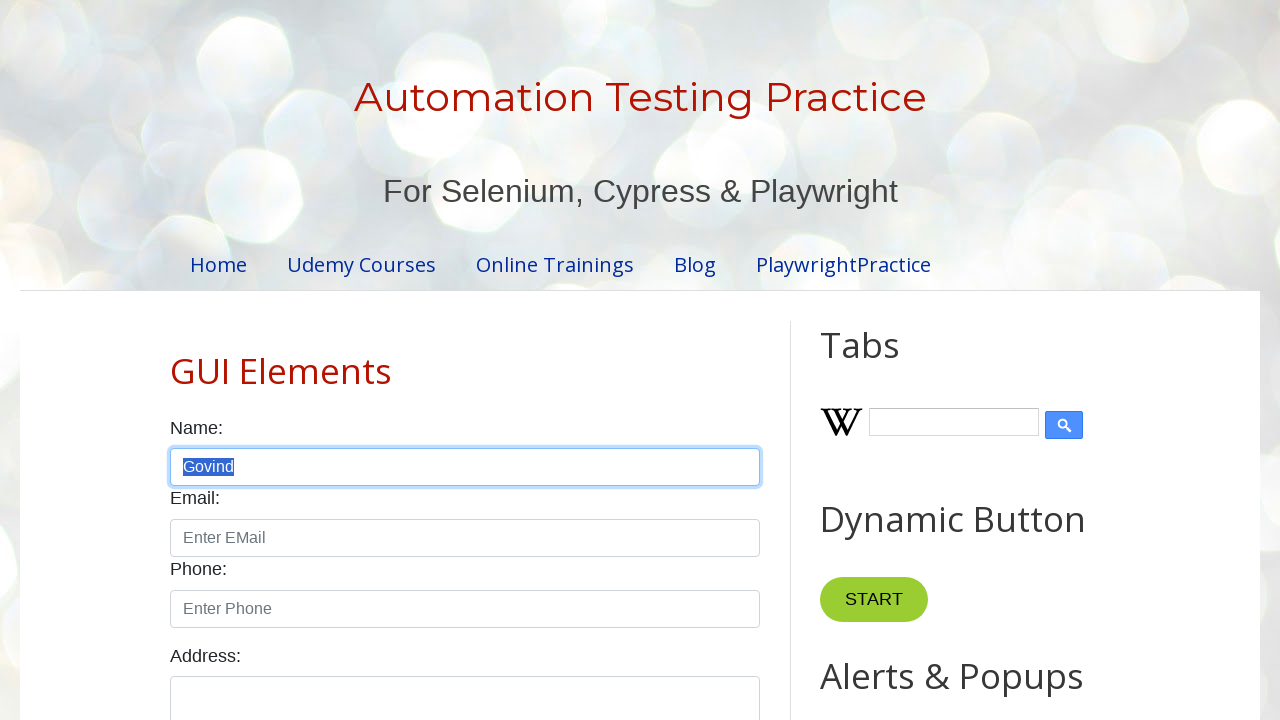

Copied text from name field with Ctrl+C on input#name
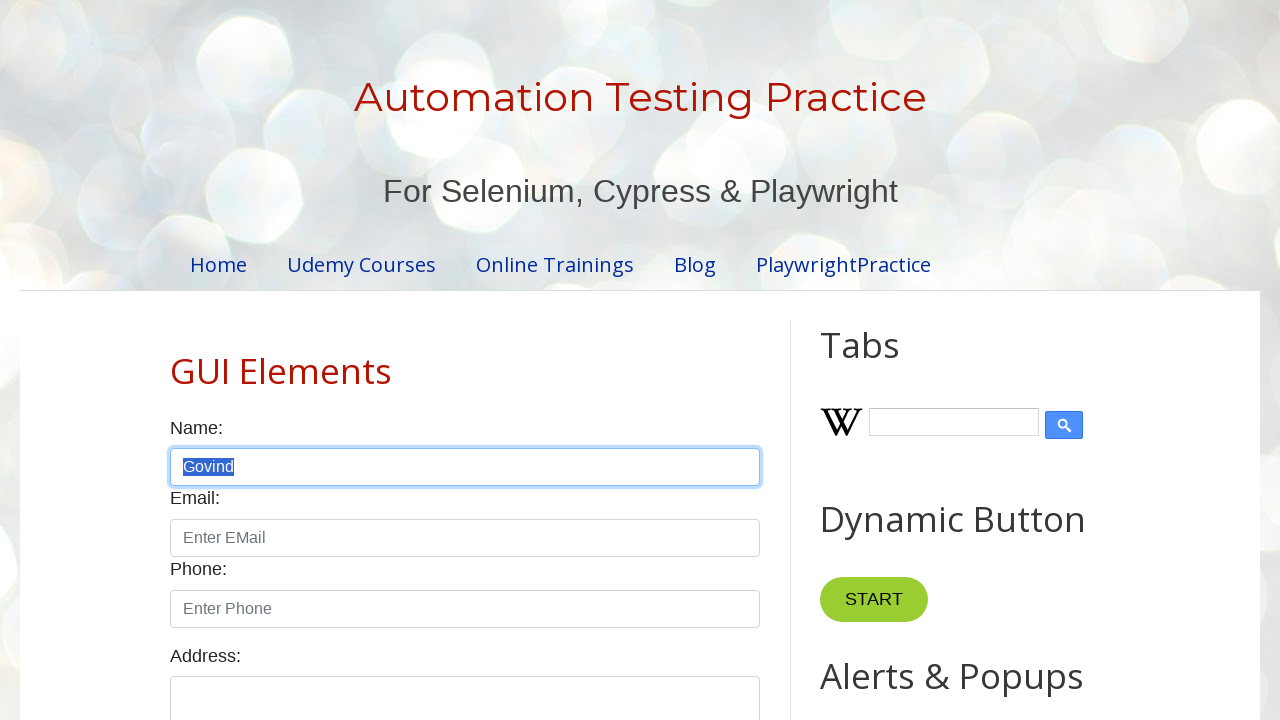

Cleared the name field on input#name
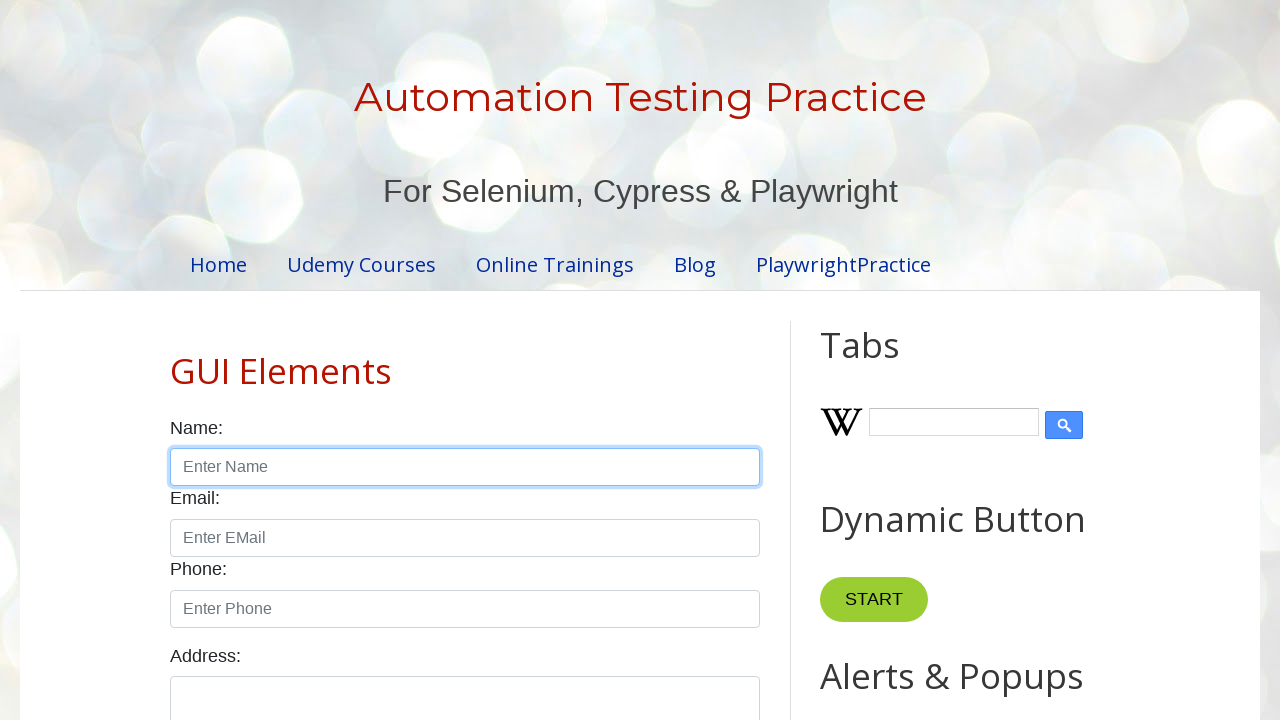

Pasted copied text into email field with Ctrl+V on input#email
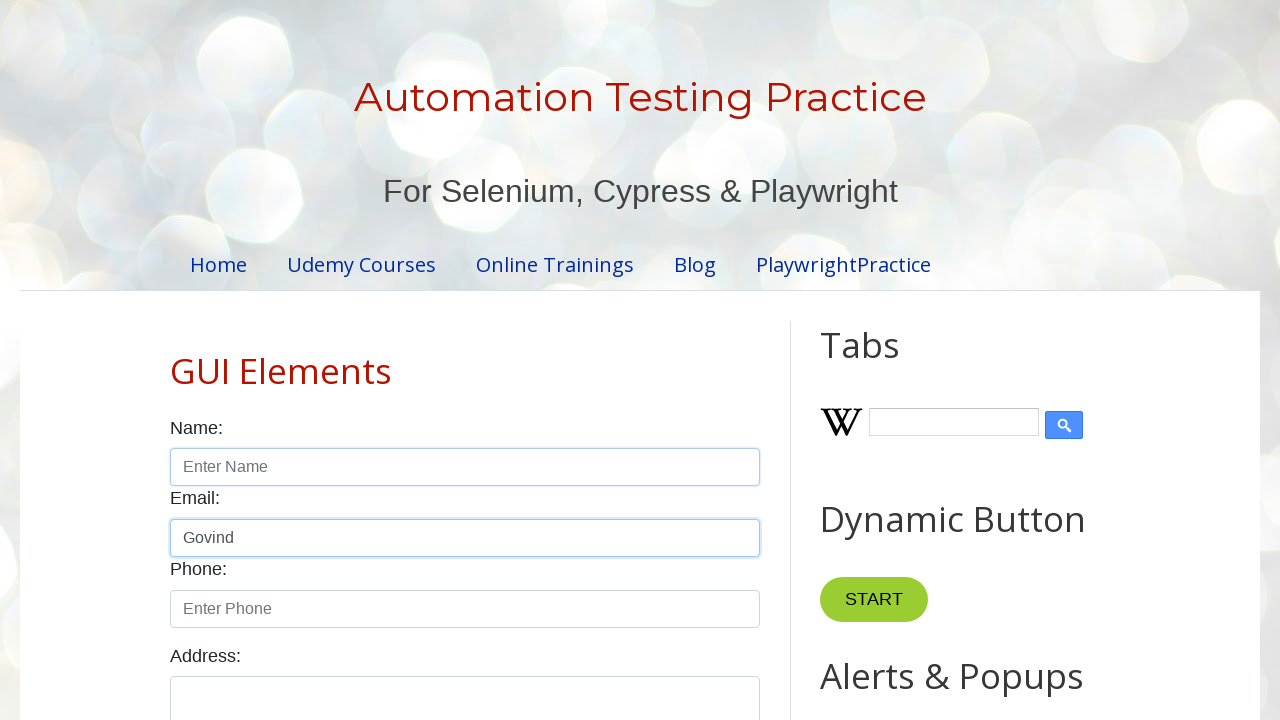

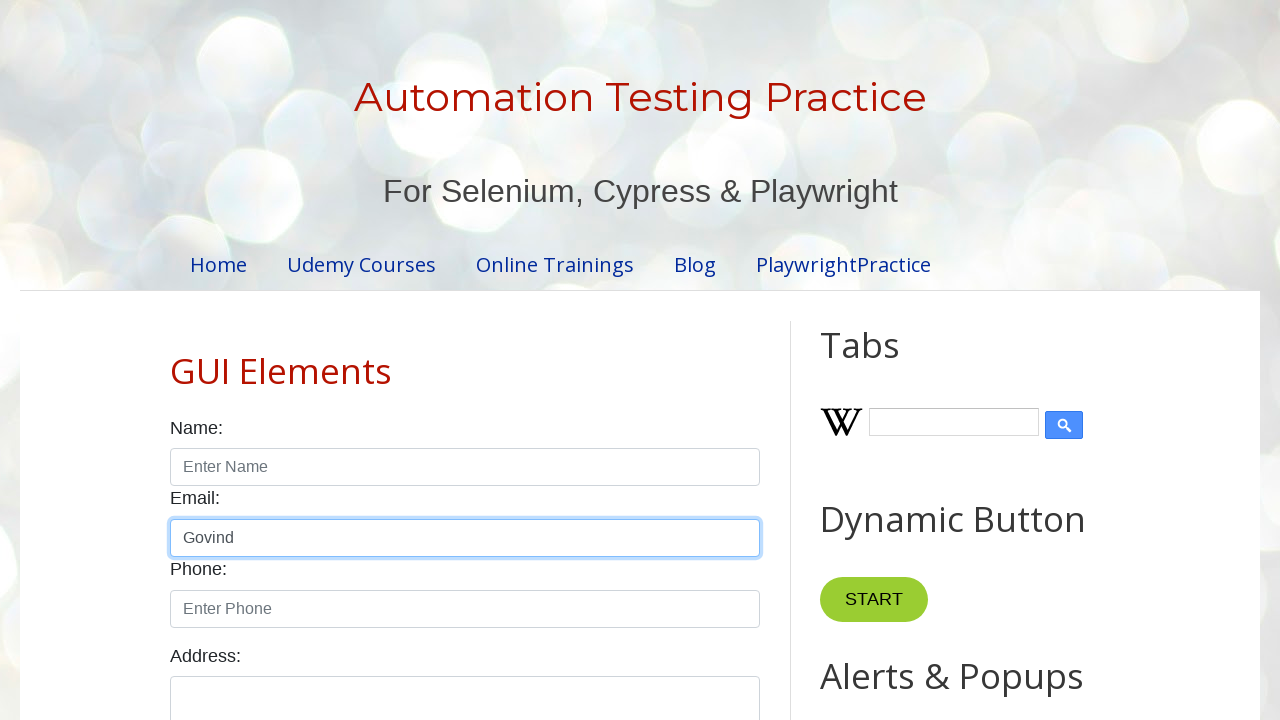